Tests Python.org search functionality by clearing the search field, entering "pycon" as a query, and submitting the search

Starting URL: http://www.python.org

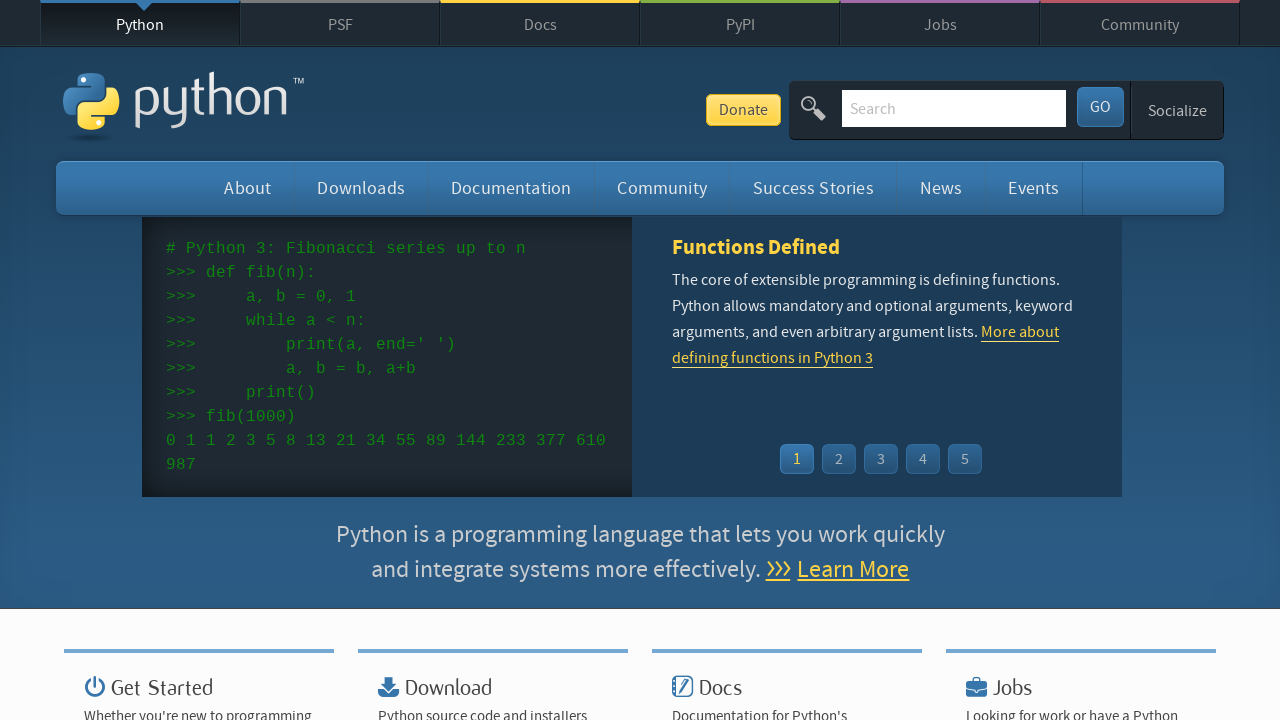

Cleared the search field on input[name='q']
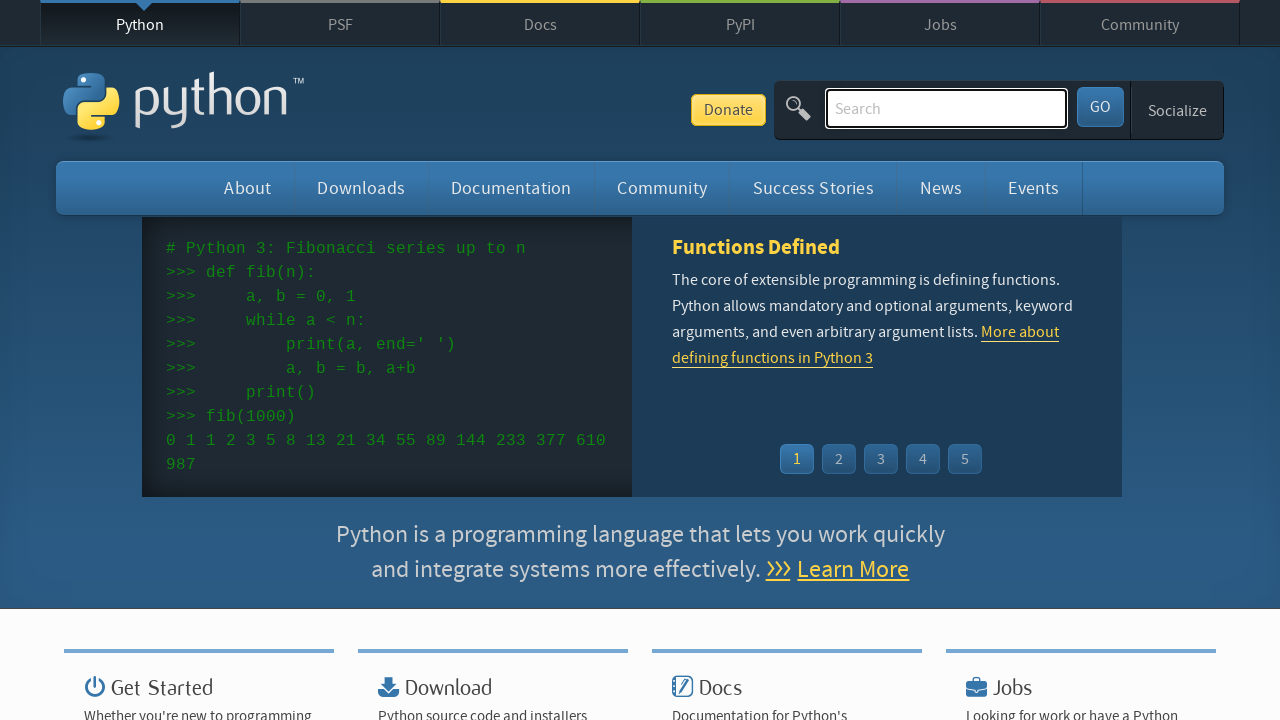

Entered 'pycon' into the search field on input[name='q']
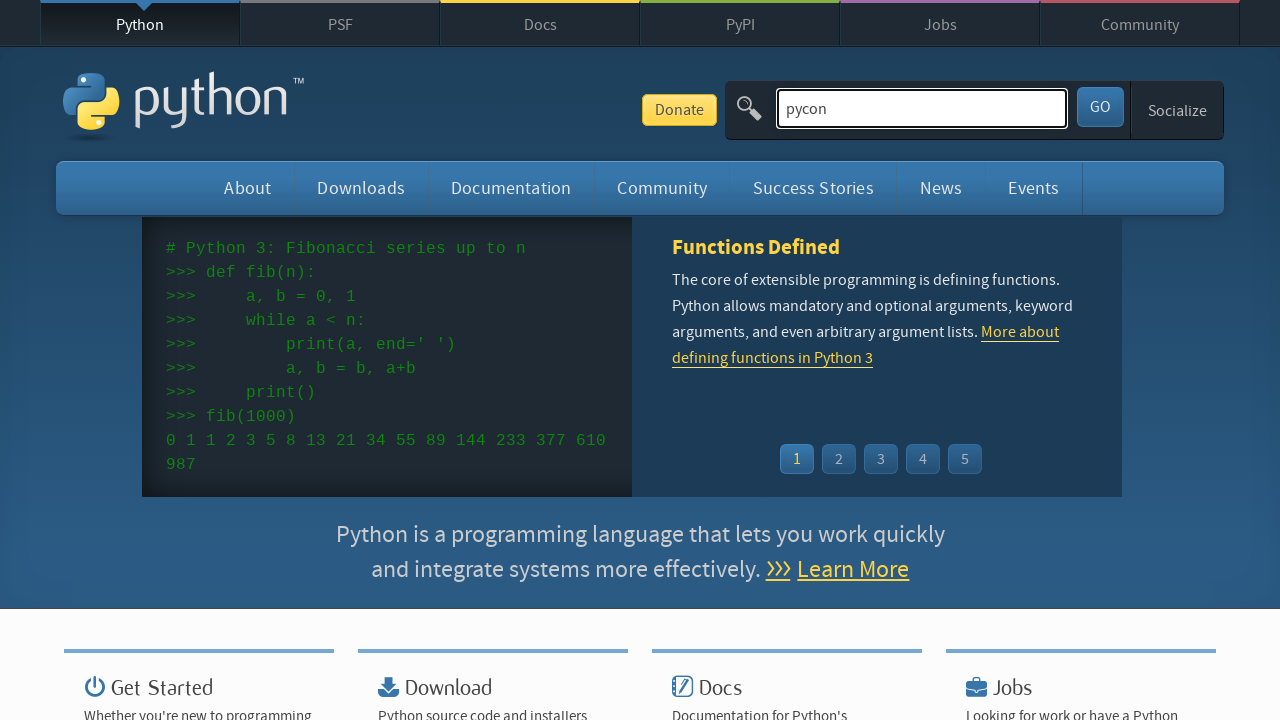

Submitted search by pressing Enter on input[name='q']
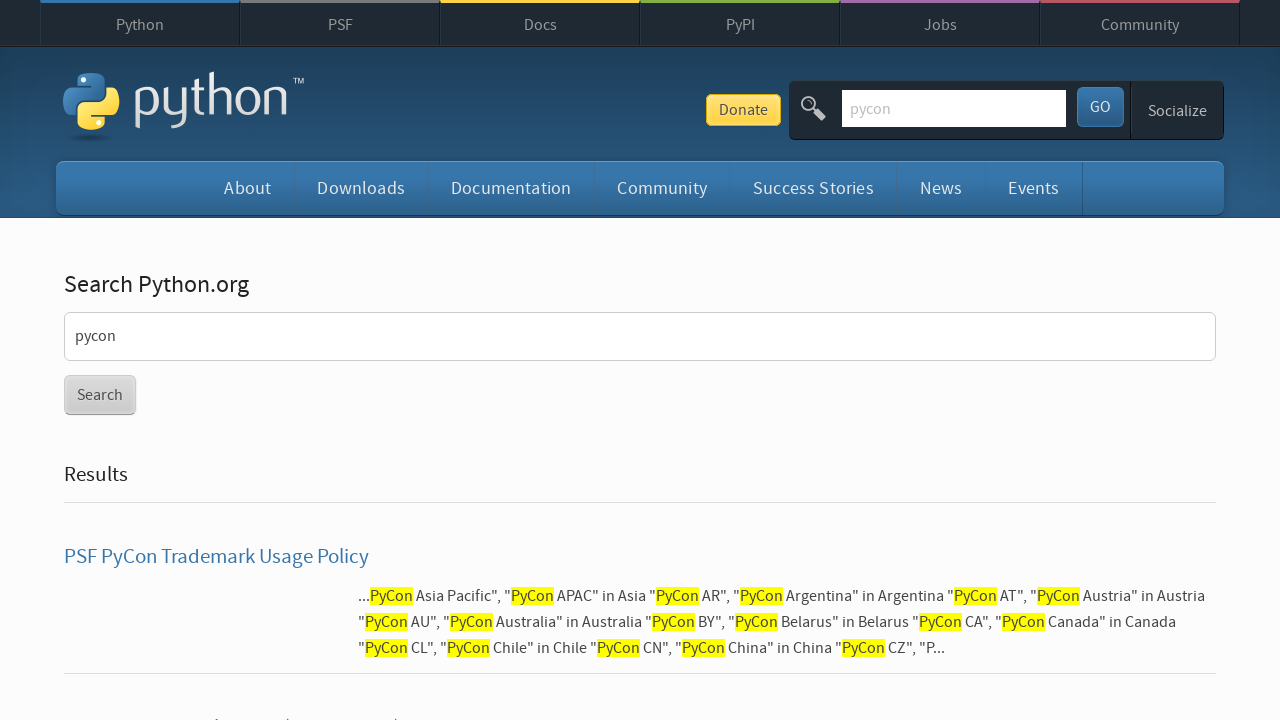

Search results page loaded
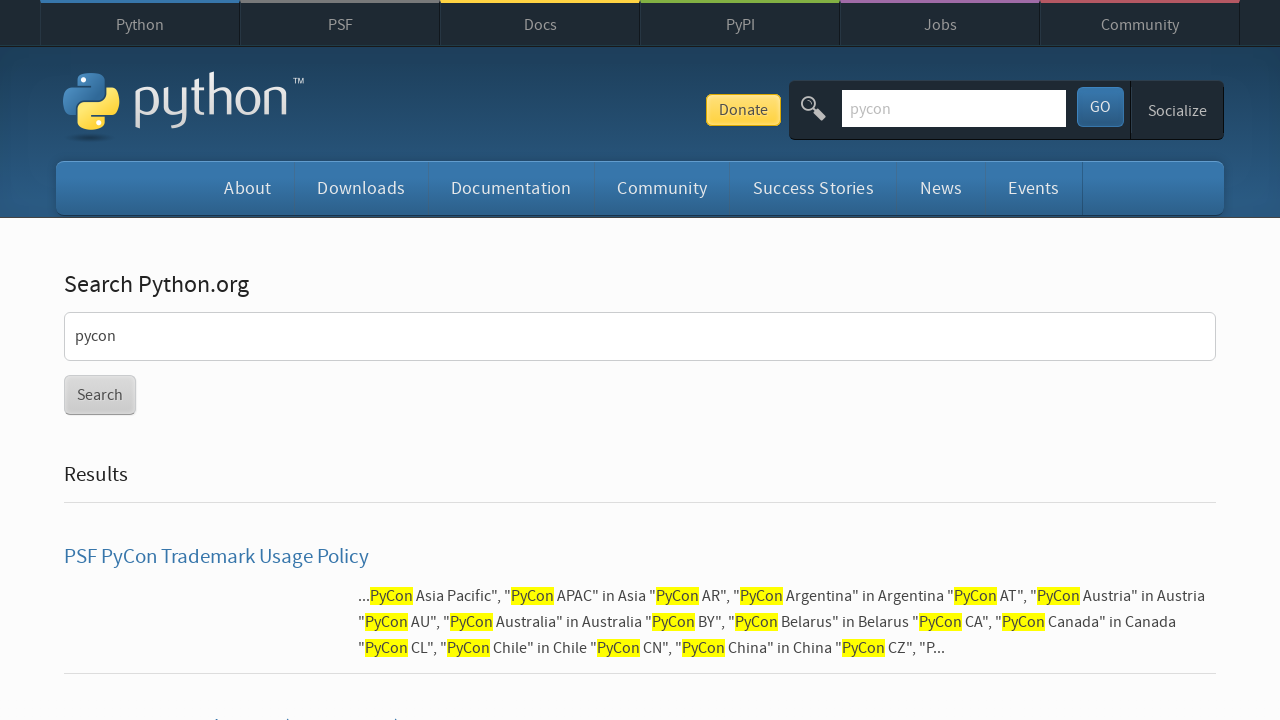

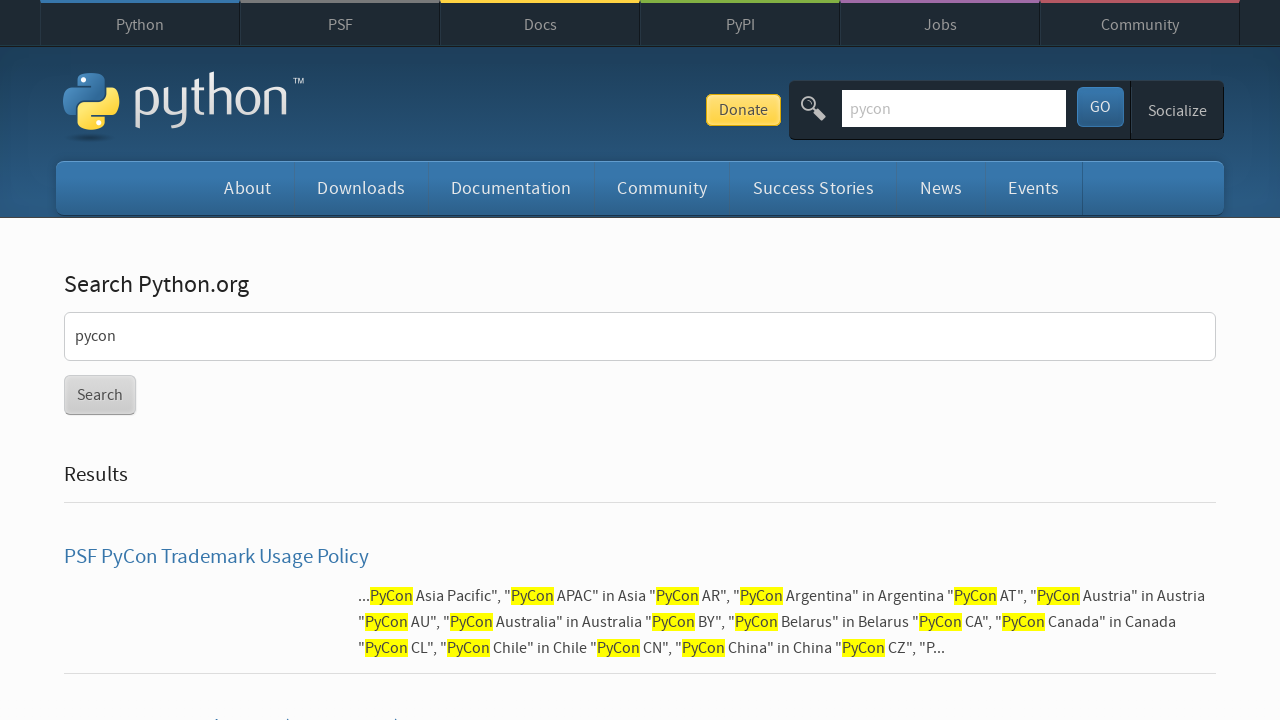